Fills out a form by entering first name using XPath selector, then fills first name, last name, and job title fields using placeholder text matching

Starting URL: https://formy-project.herokuapp.com/form

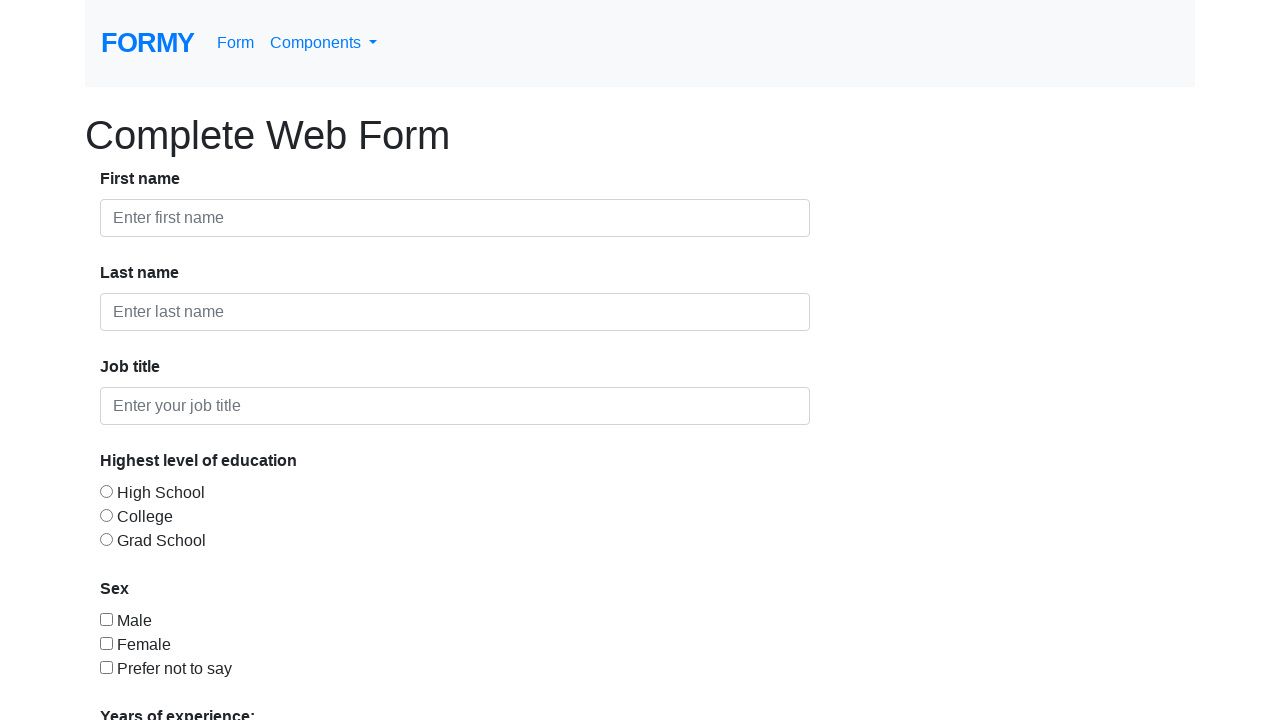

Filled first name field with 'Laura' using XPath selector on //input[@id='first-name']
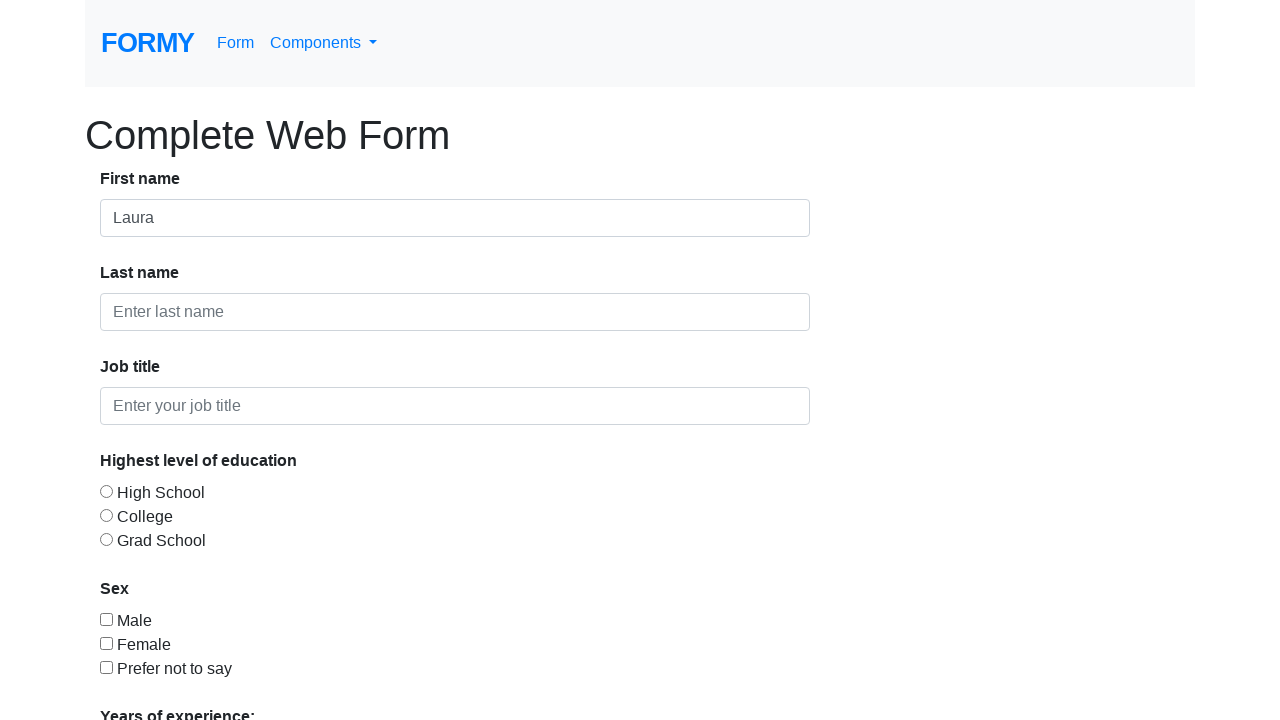

Waited 2 seconds for form to be ready
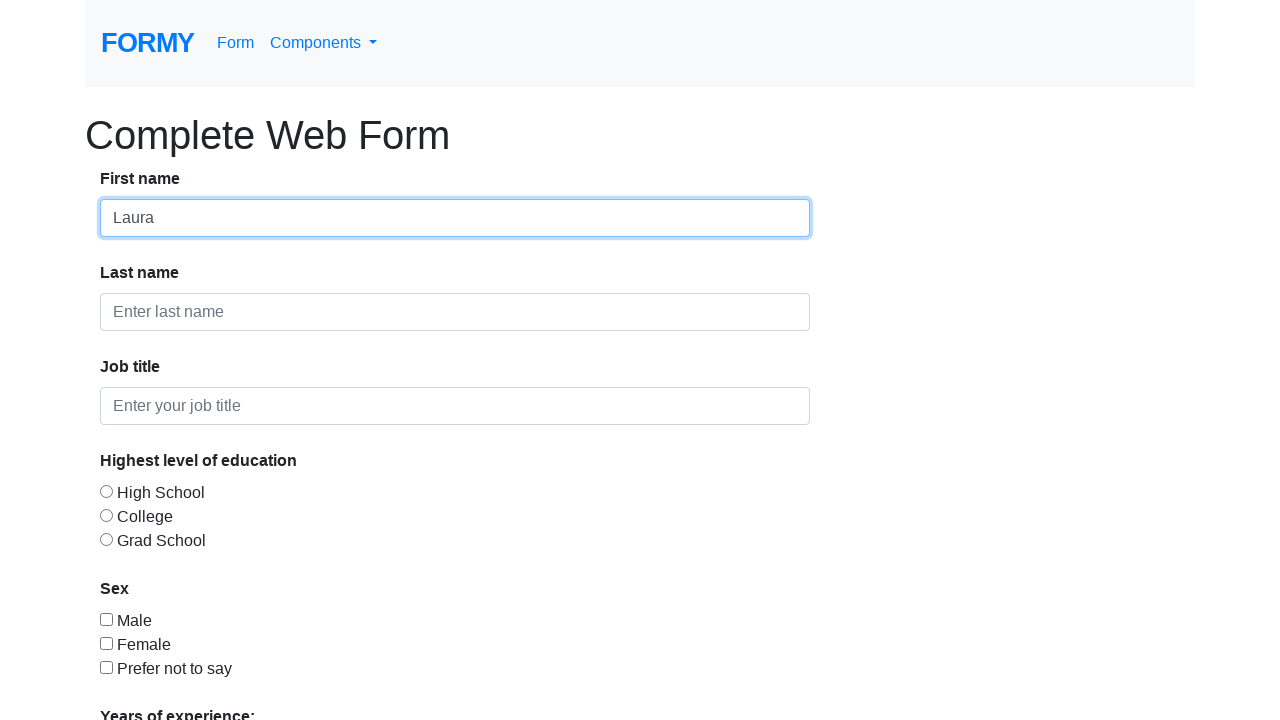

Located first name input field by placeholder text
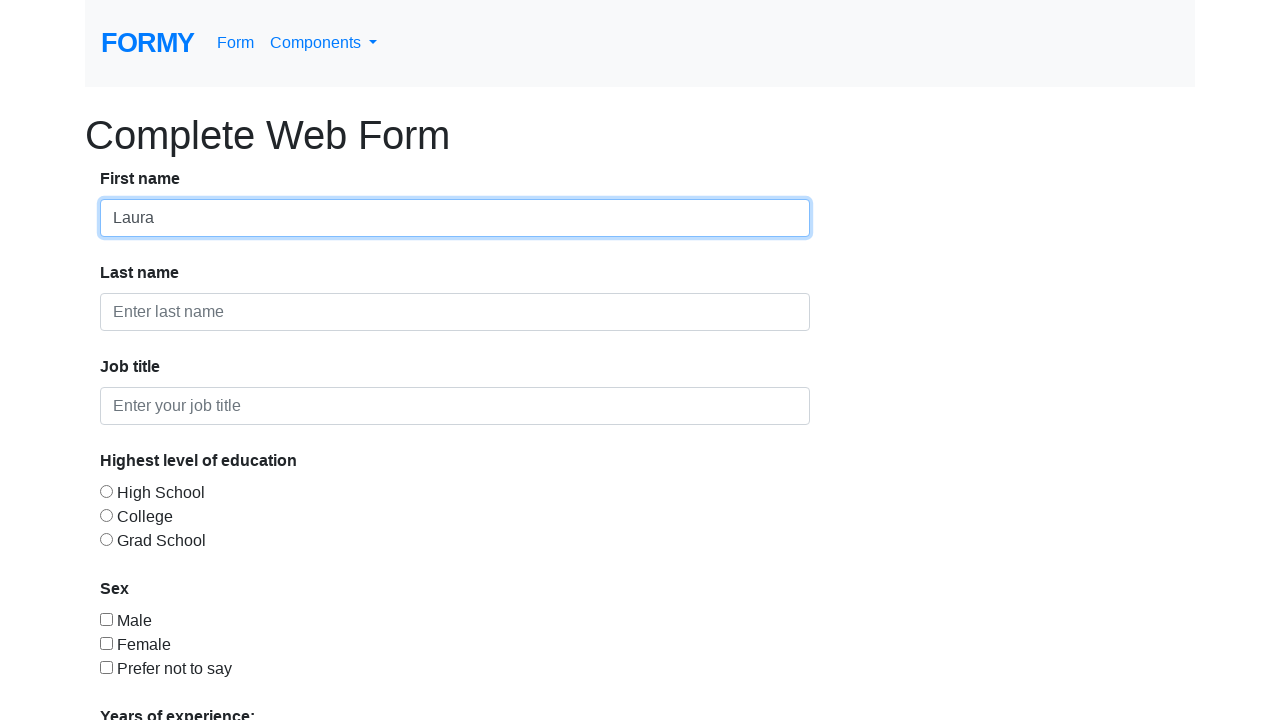

Cleared first name input field on xpath=//input[@placeholder="Enter first name"]
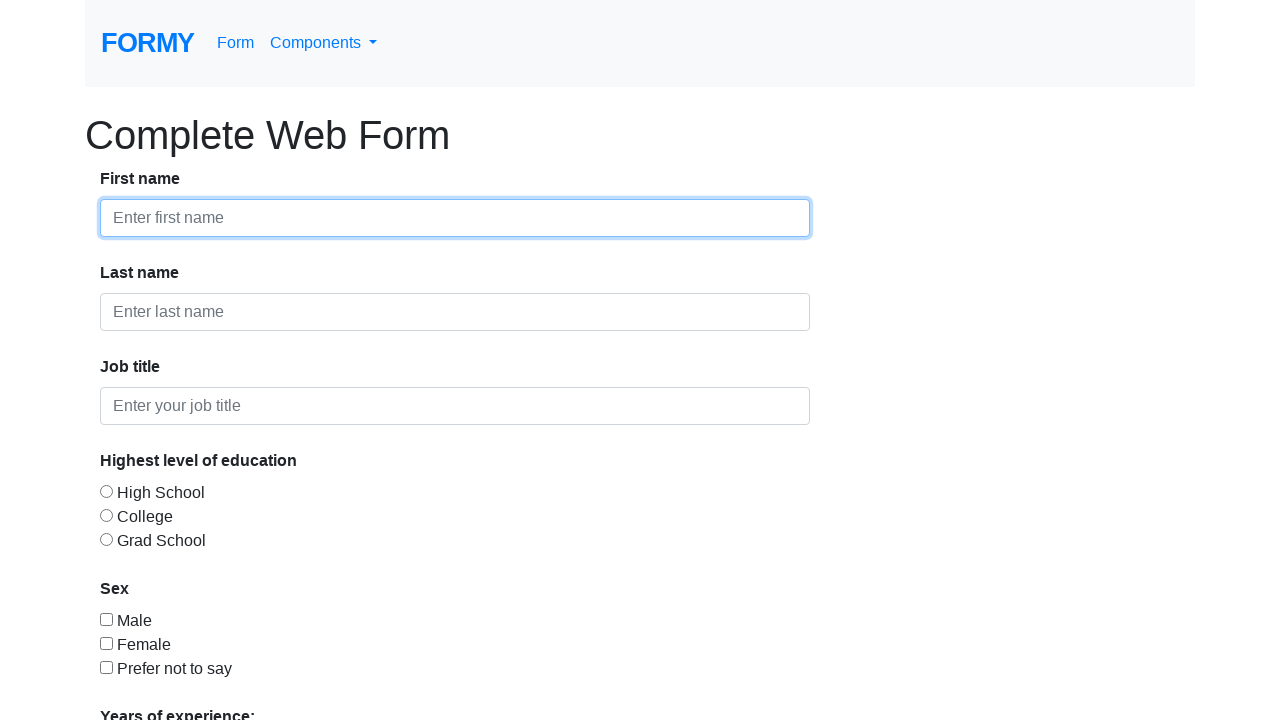

Filled first name field with 'Diana' on xpath=//input[@placeholder="Enter first name"]
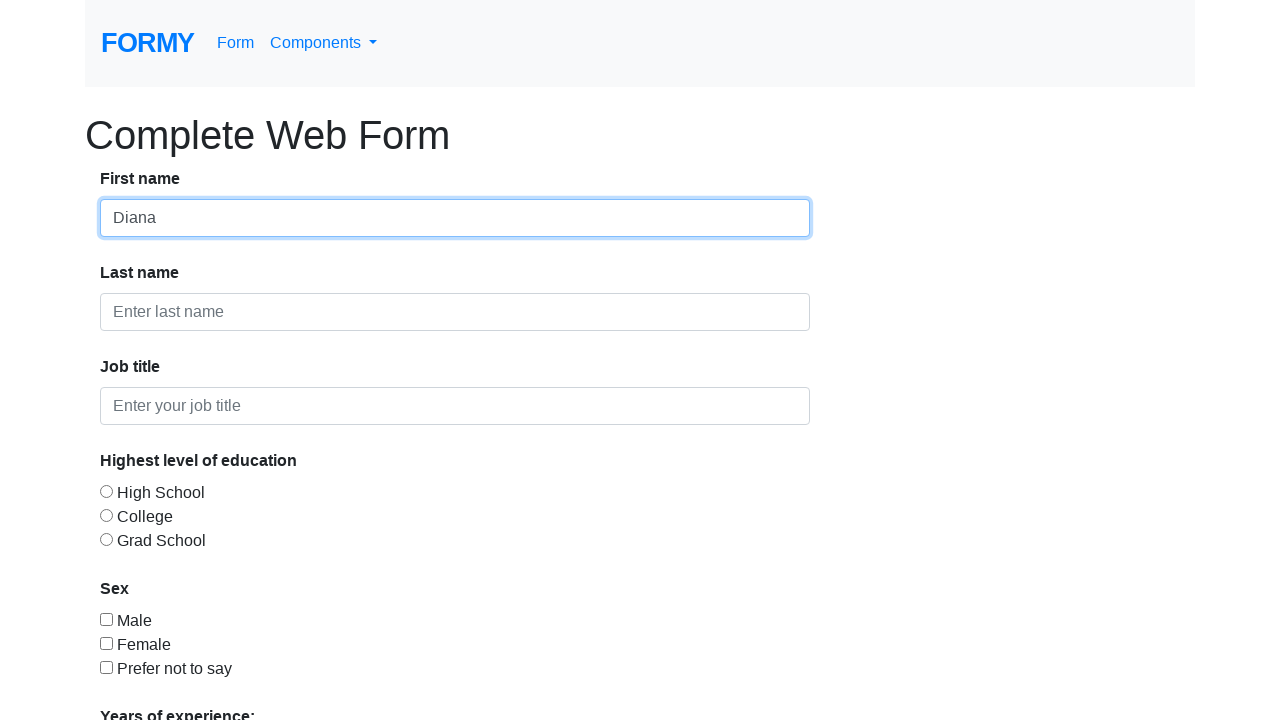

Located last name input field by placeholder text
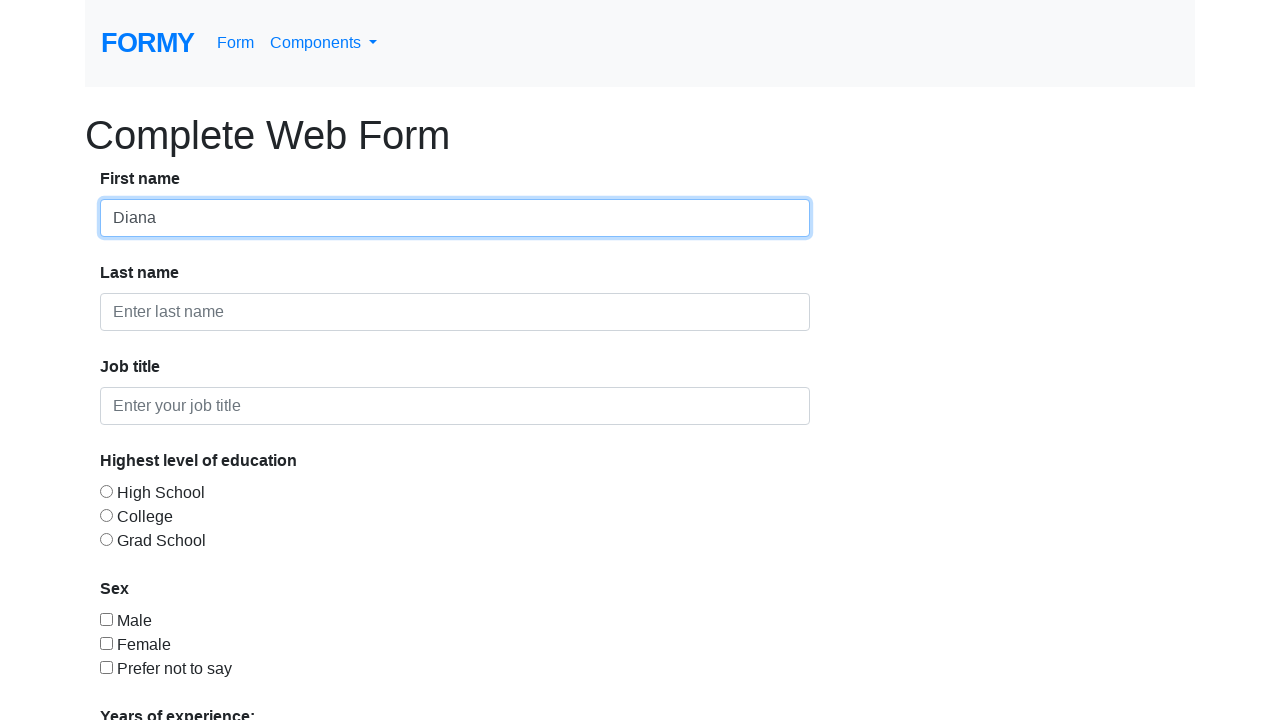

Cleared last name input field on xpath=//input[@placeholder="Enter last name"]
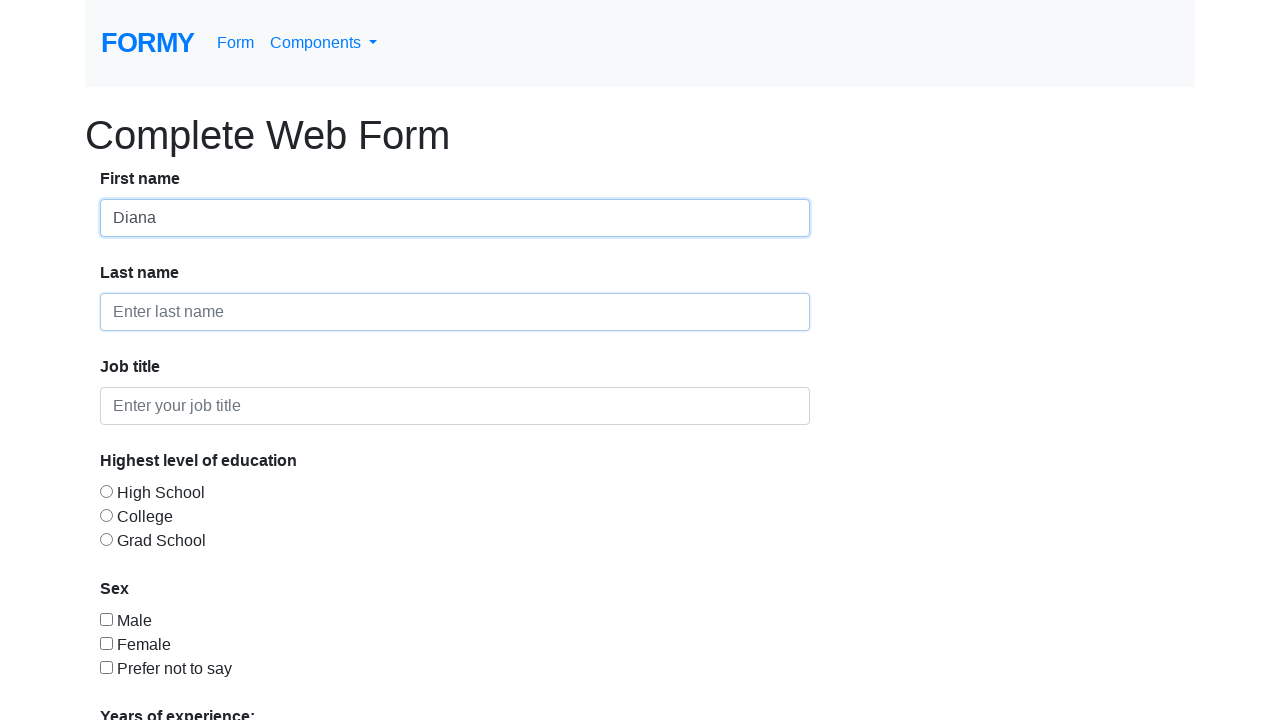

Filled last name field with 'Popa' on xpath=//input[@placeholder="Enter last name"]
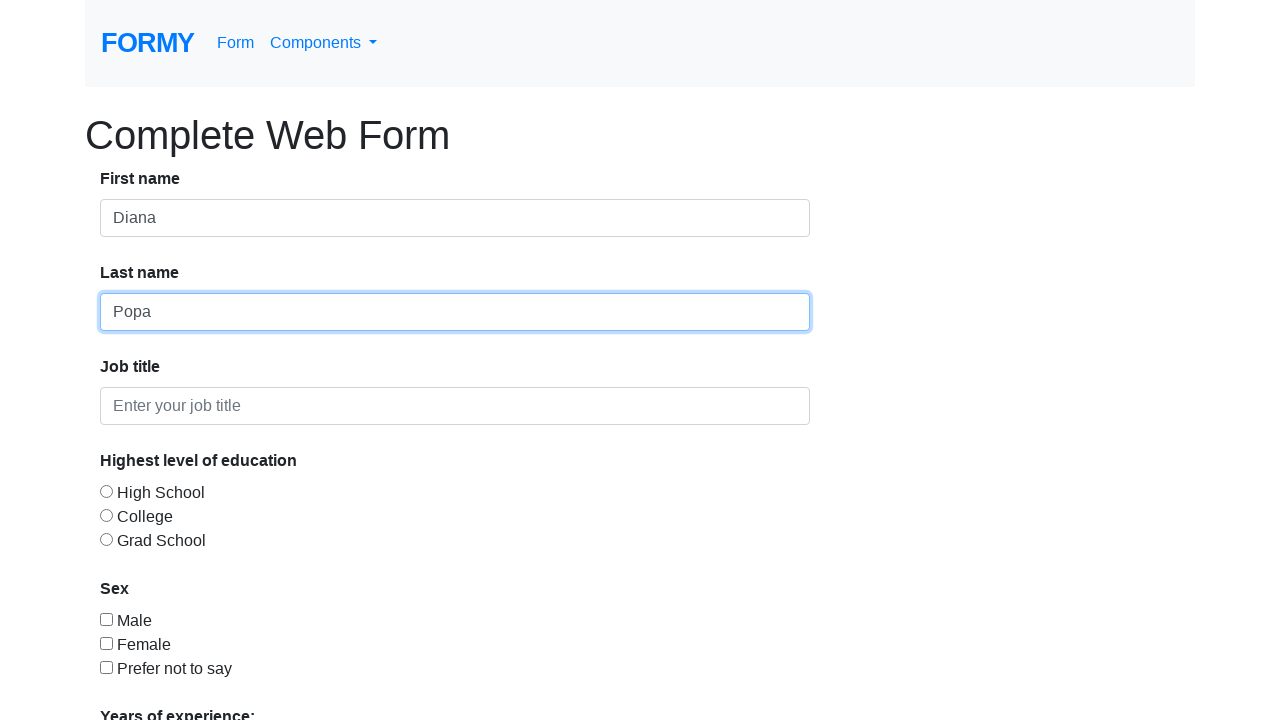

Located job title input field by placeholder text
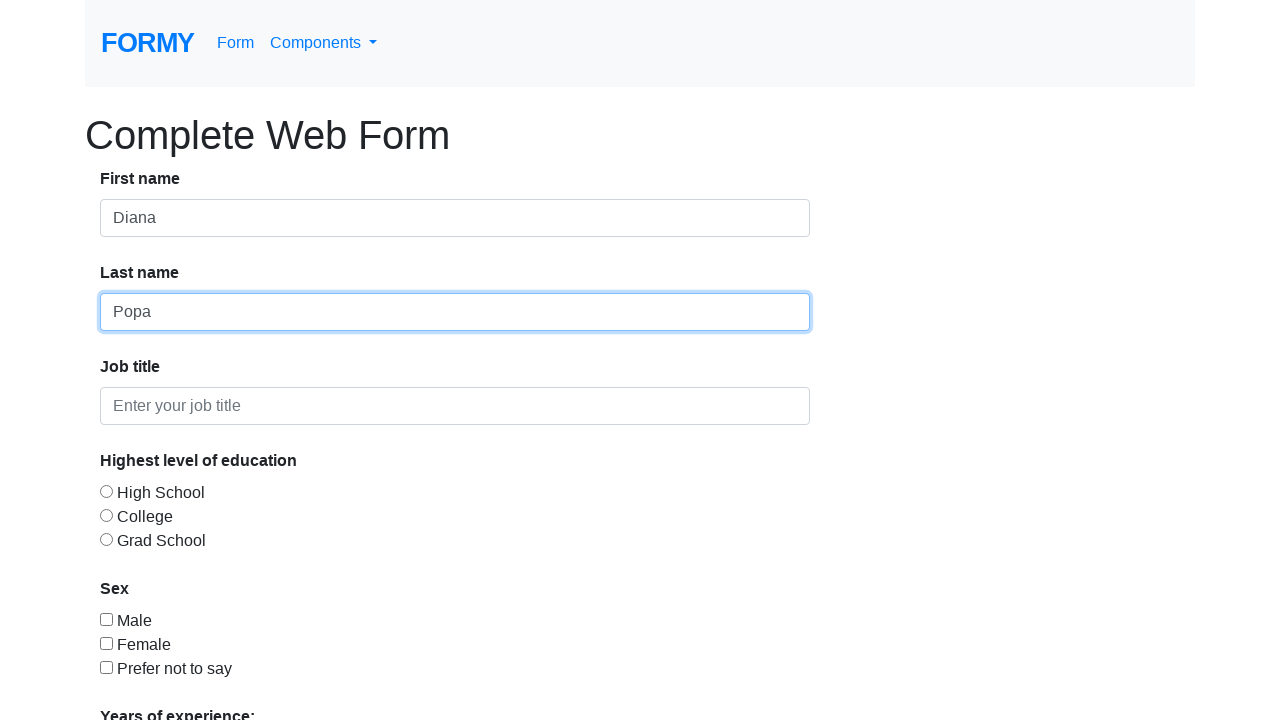

Cleared job title input field on xpath=//input[@placeholder="Enter your job title"]
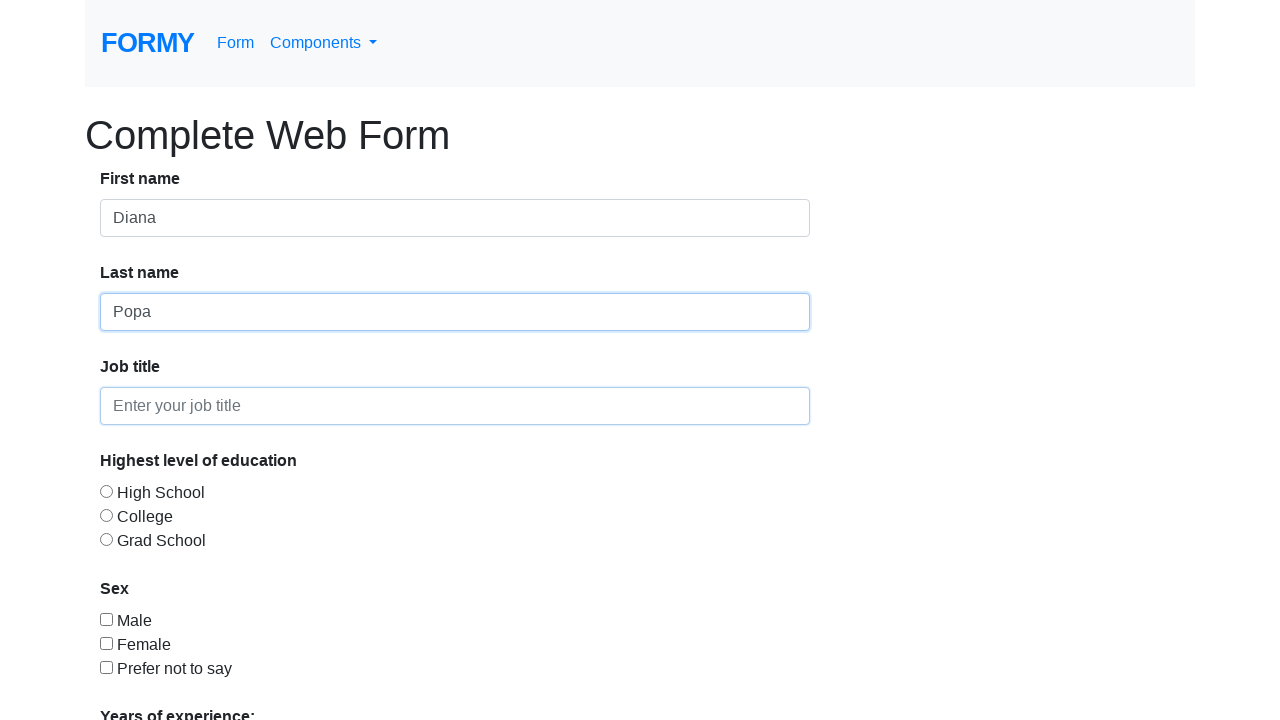

Filled job title field with 'QA Automation Engineer' on xpath=//input[@placeholder="Enter your job title"]
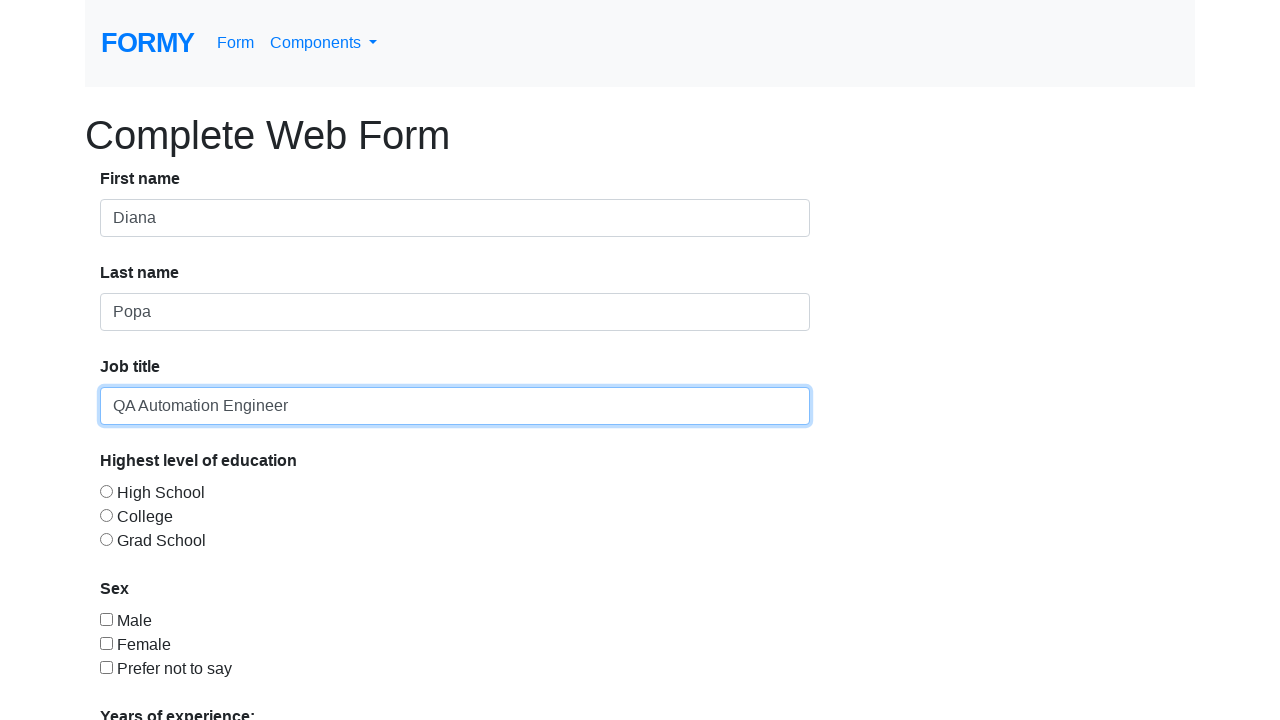

Waited 5 seconds to see form results
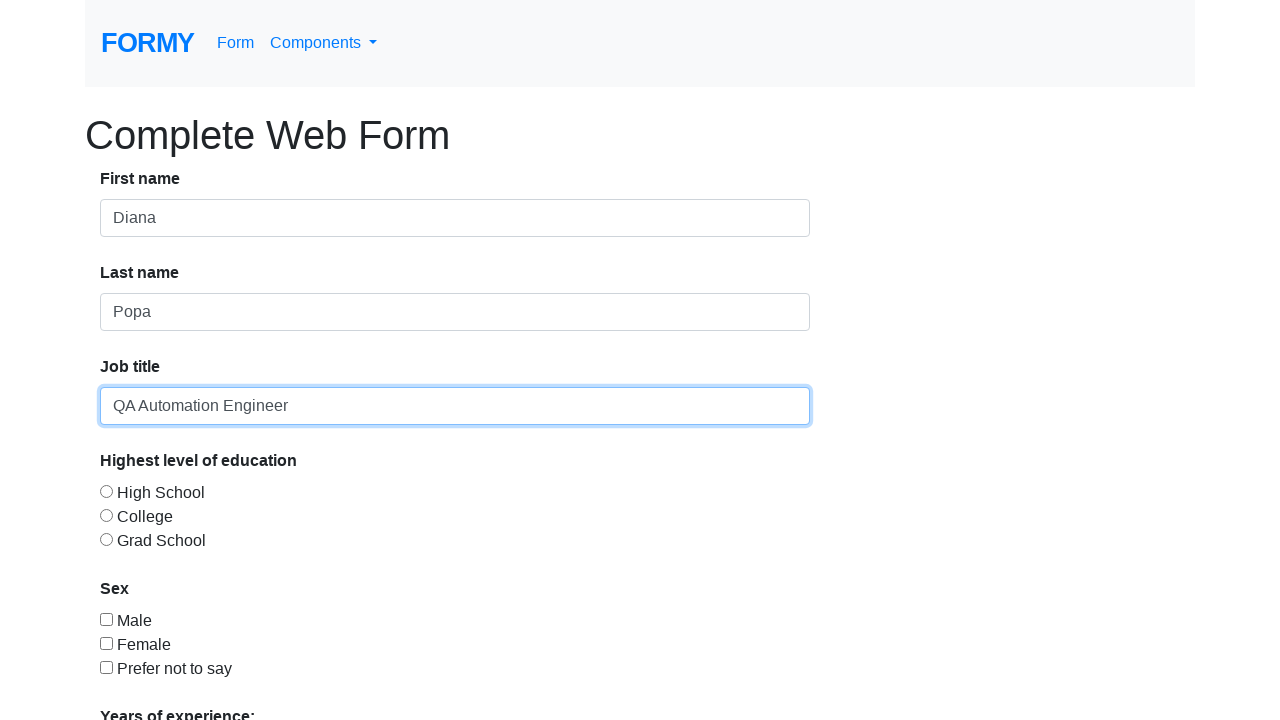

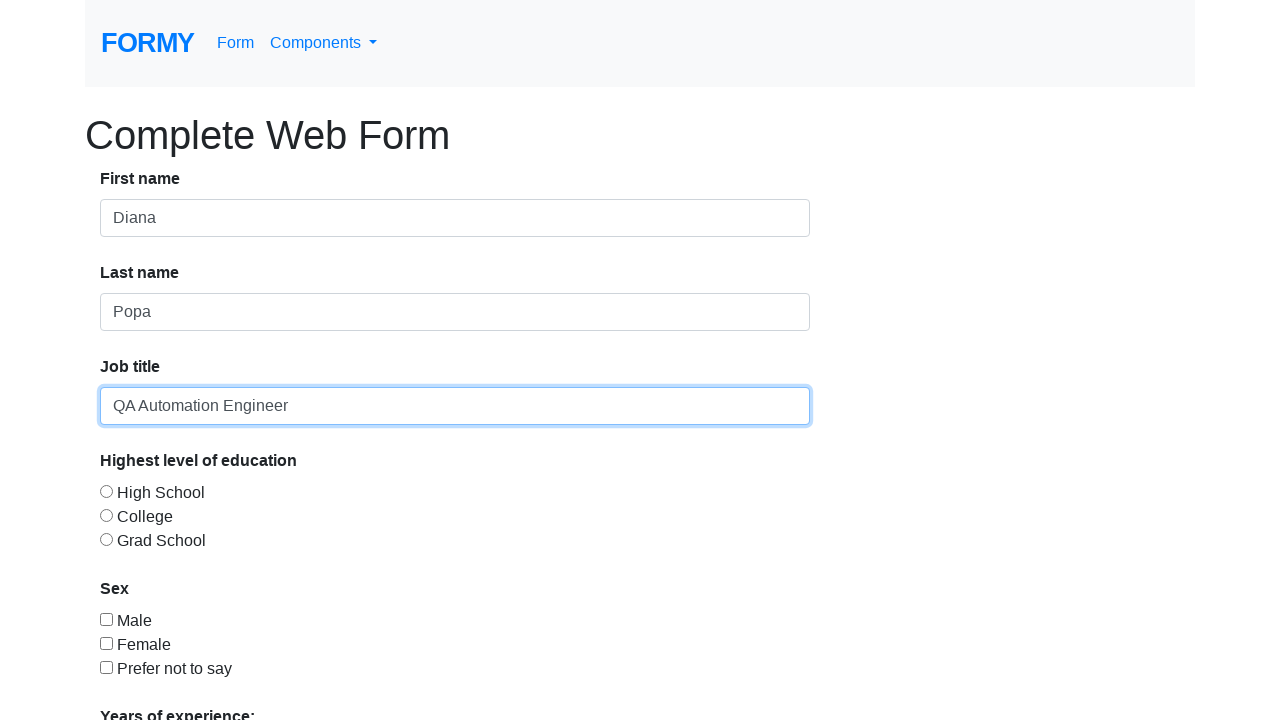